Tests the mentor search functionality by entering a search query for "Quality Assurance" and waiting for results to update on a job portal mentoring page.

Starting URL: https://job-portal-user-dev-skx7zw44dq-et.a.run.app/mentoring

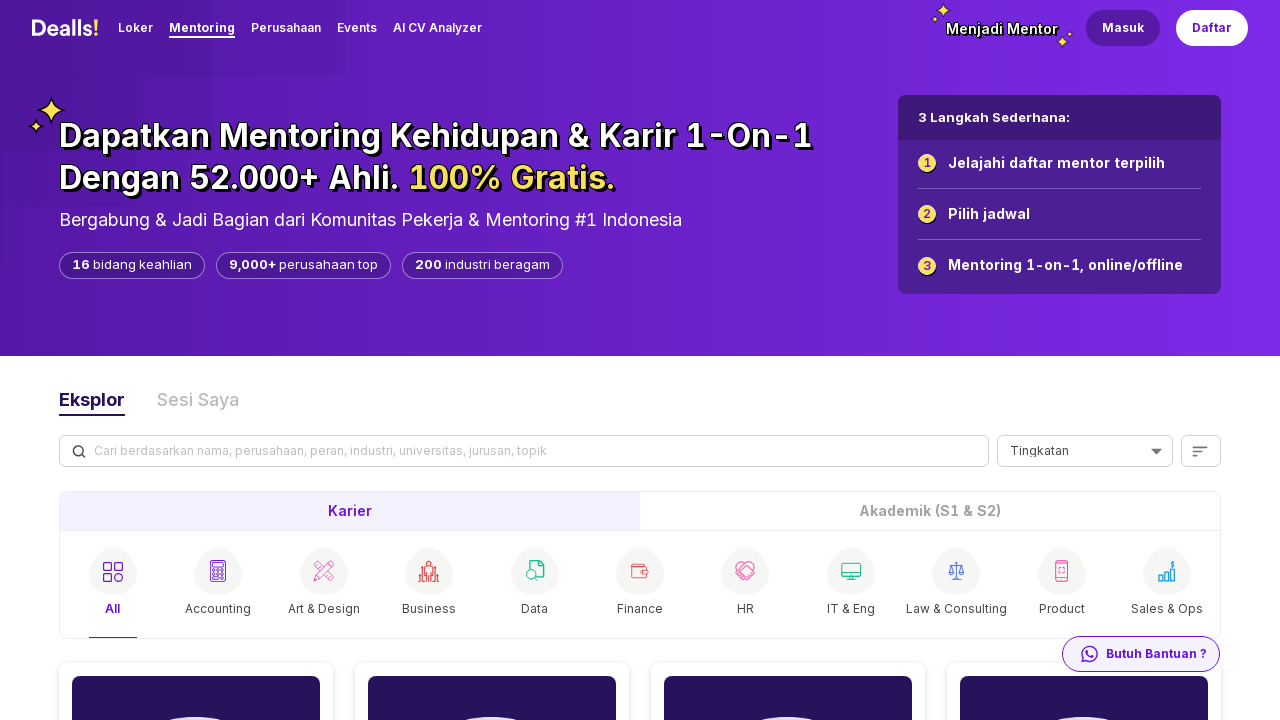

Search input field became visible
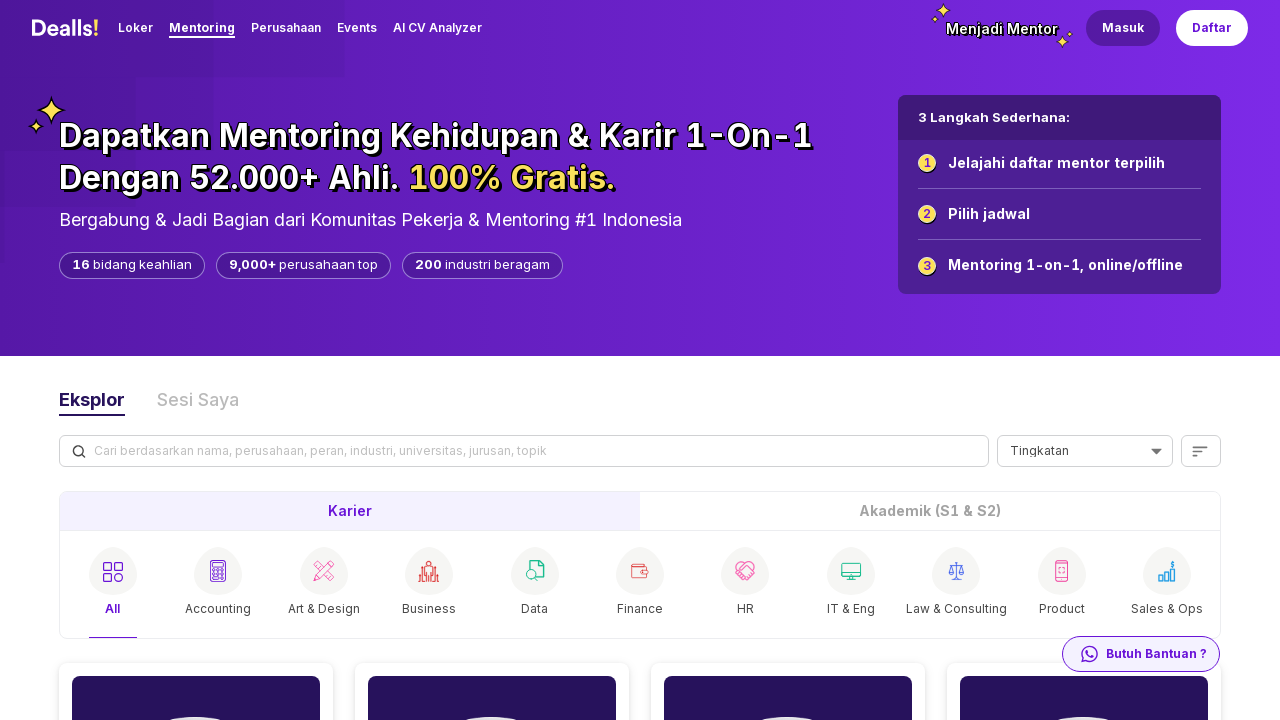

Filled search input with 'Quality Assurance' on internal:attr=[placeholder="Cari berdasarkan nama, perusahaan, peran, industri, 
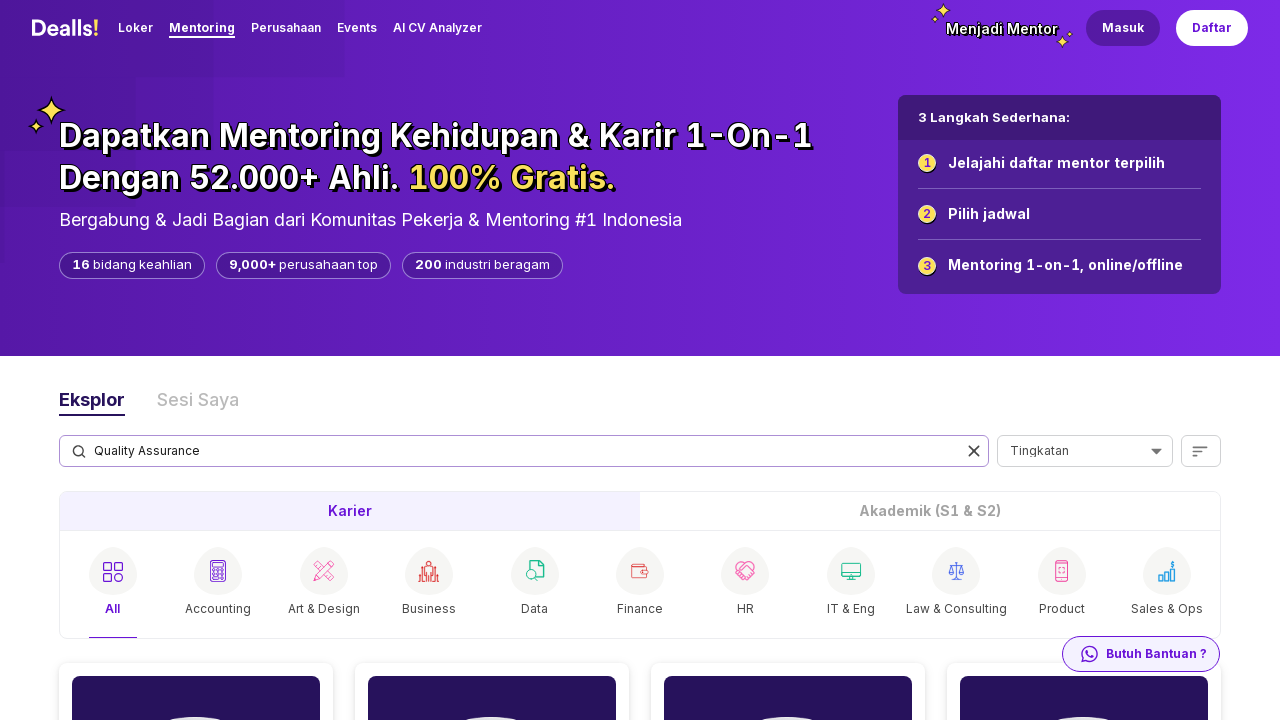

Search results loaded and mentor 'Gery Sitompul' appeared
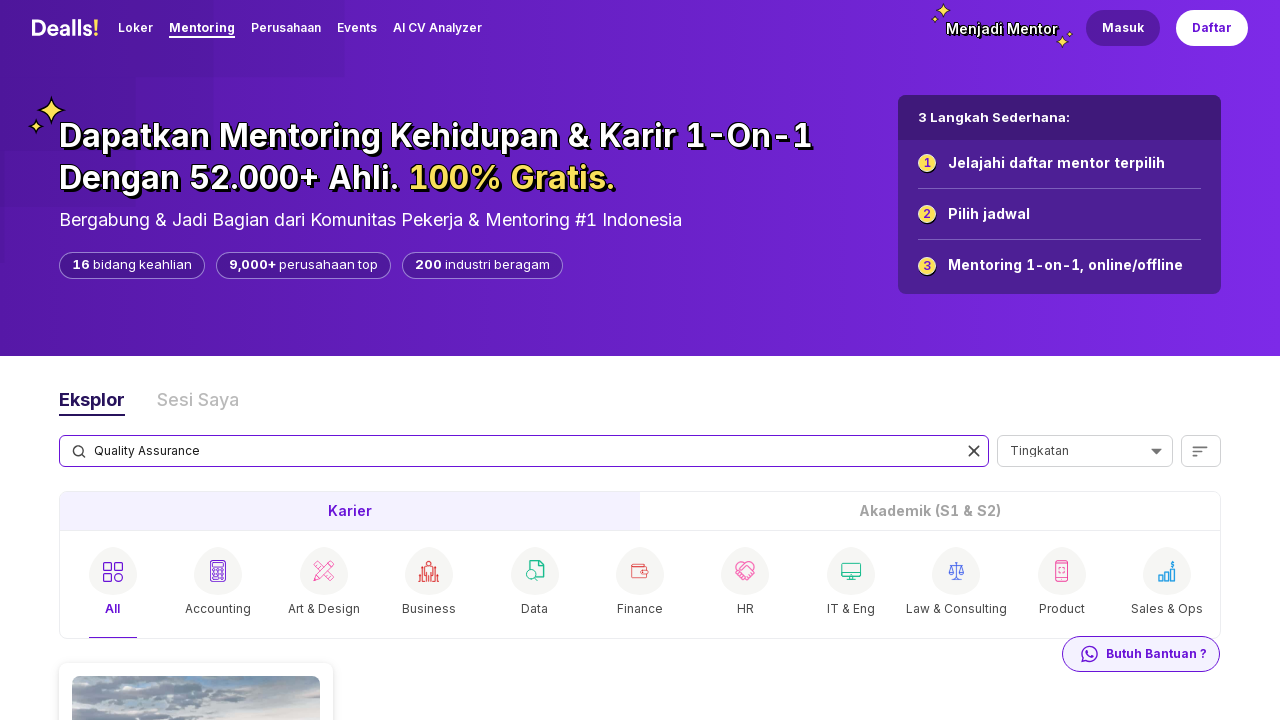

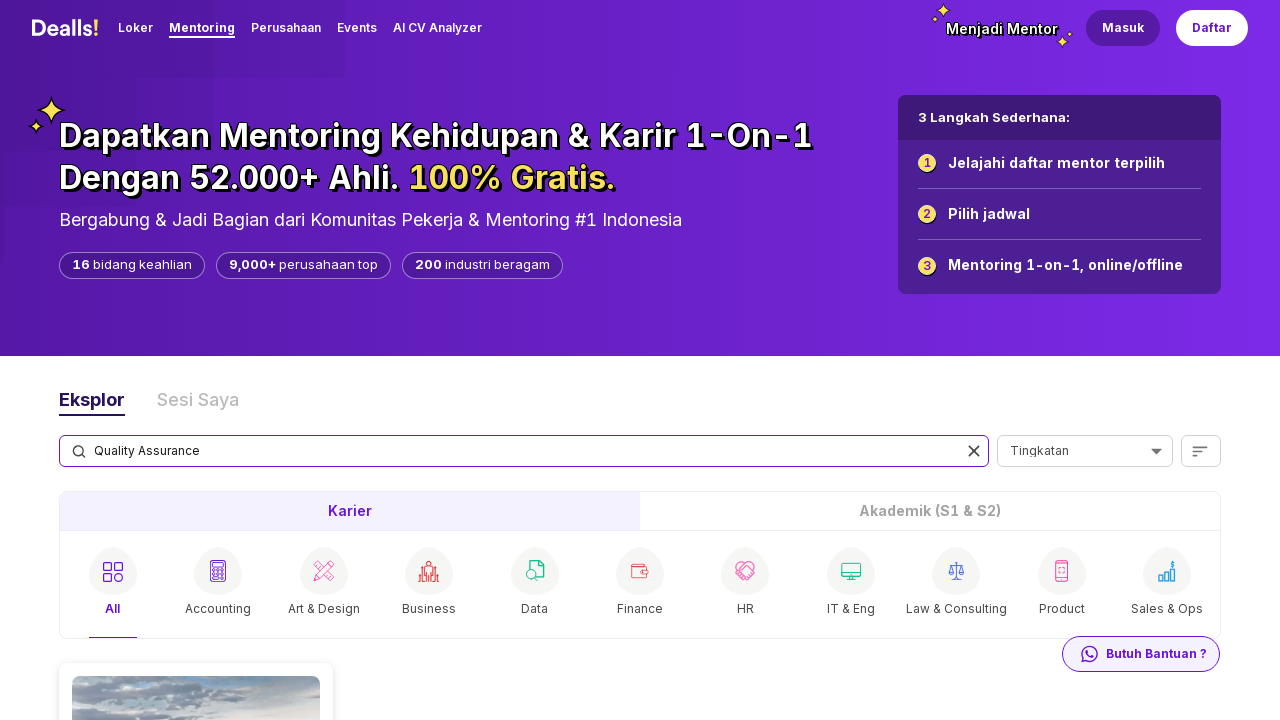